Tests dropdown functionality by selecting different options and verifying the selections.

Starting URL: https://the-internet.herokuapp.com/

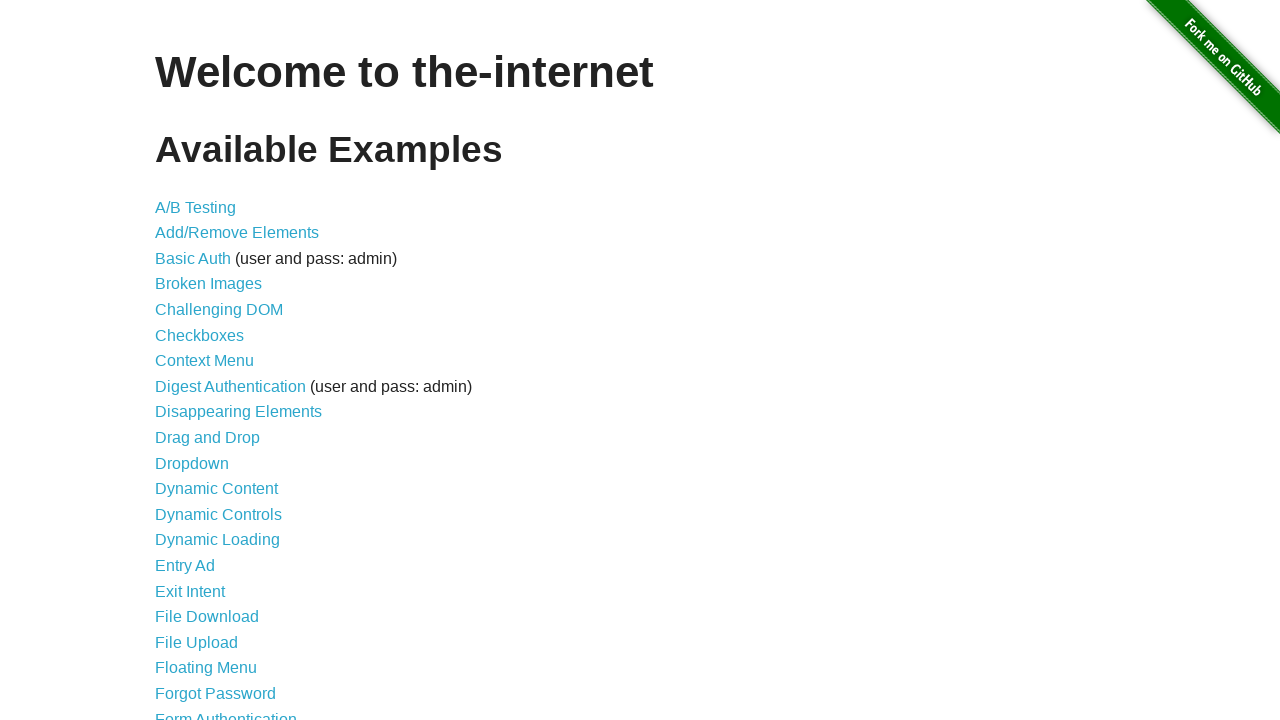

Clicked on Dropdown link to navigate to dropdown test page at (192, 463) on a[href='/dropdown']
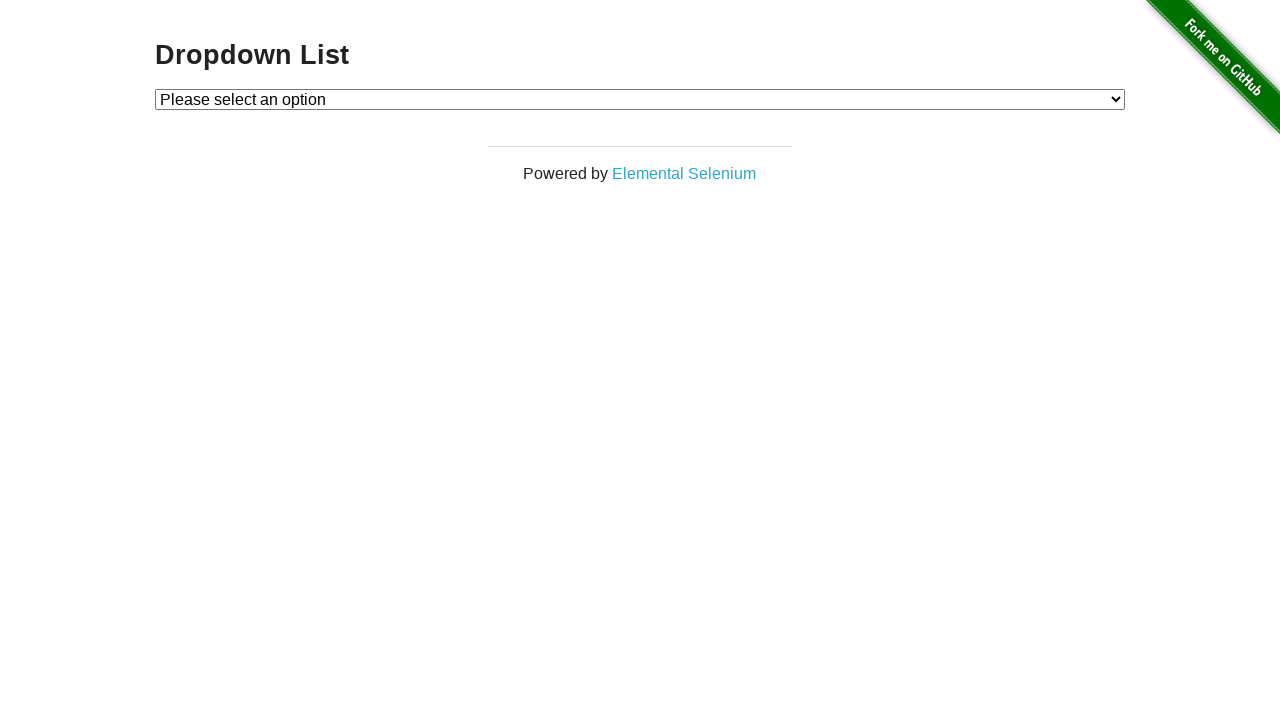

Selected first option from dropdown menu on #dropdown
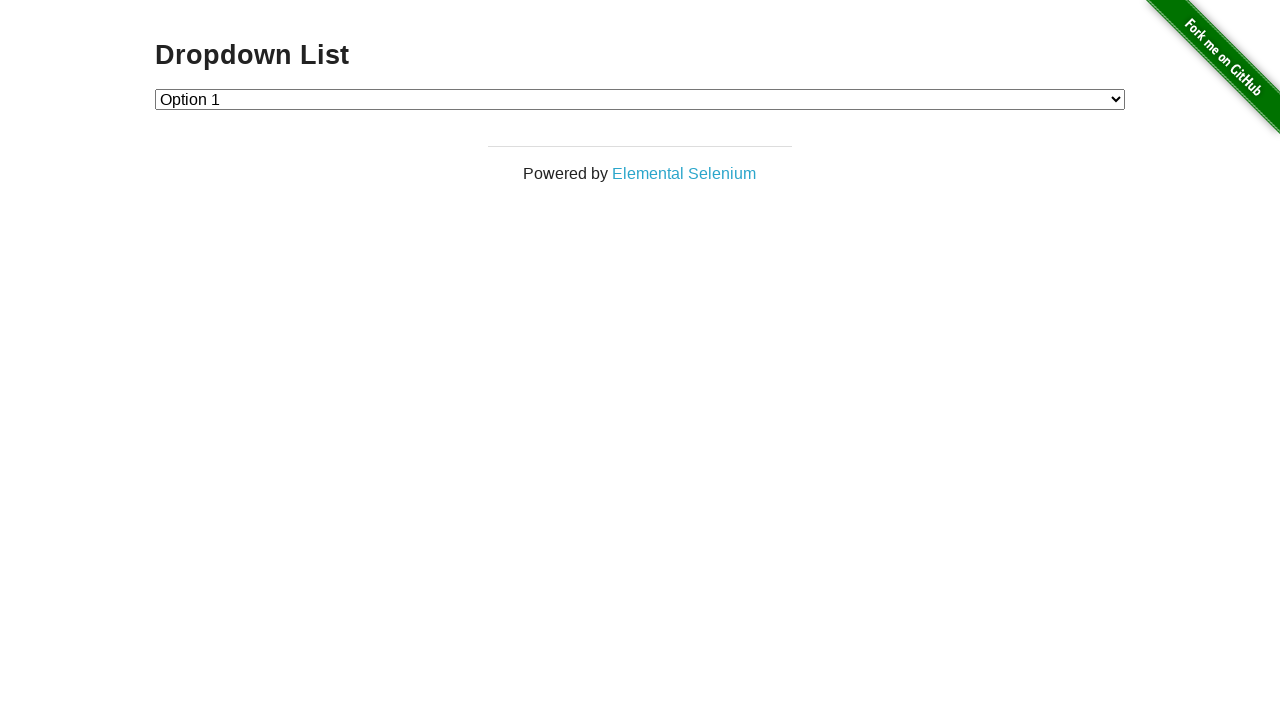

Selected second option from dropdown menu on #dropdown
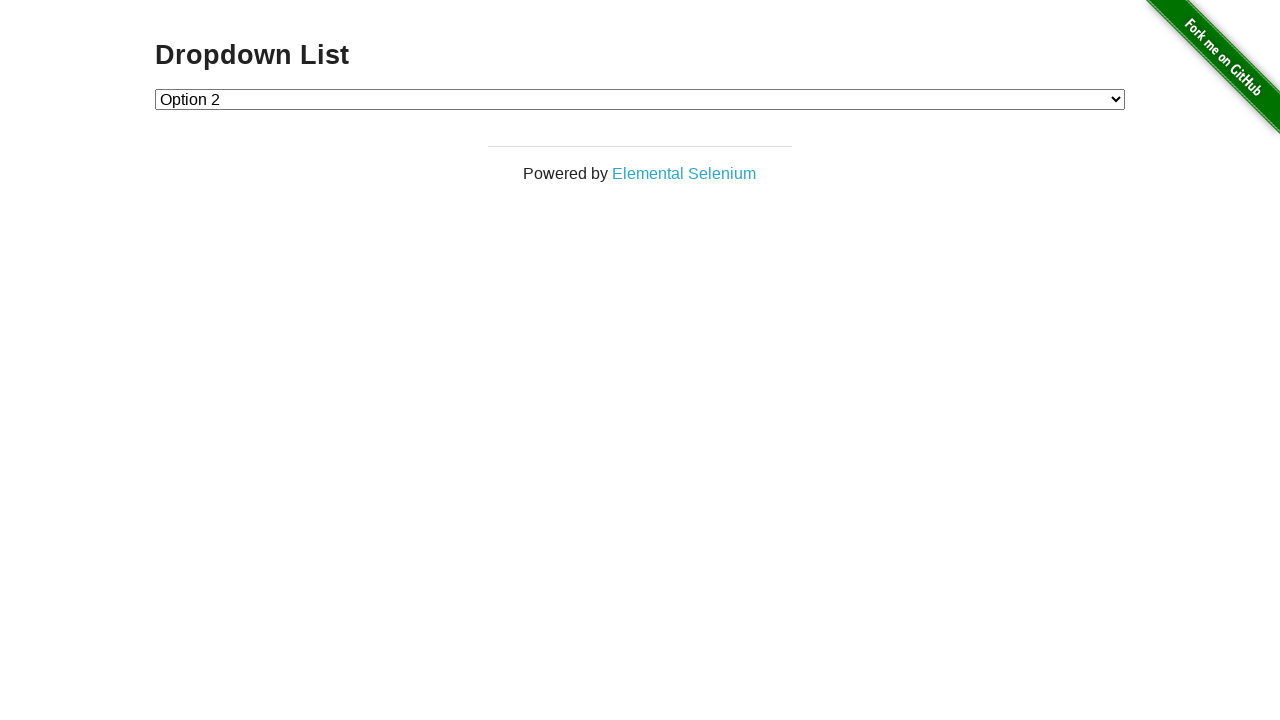

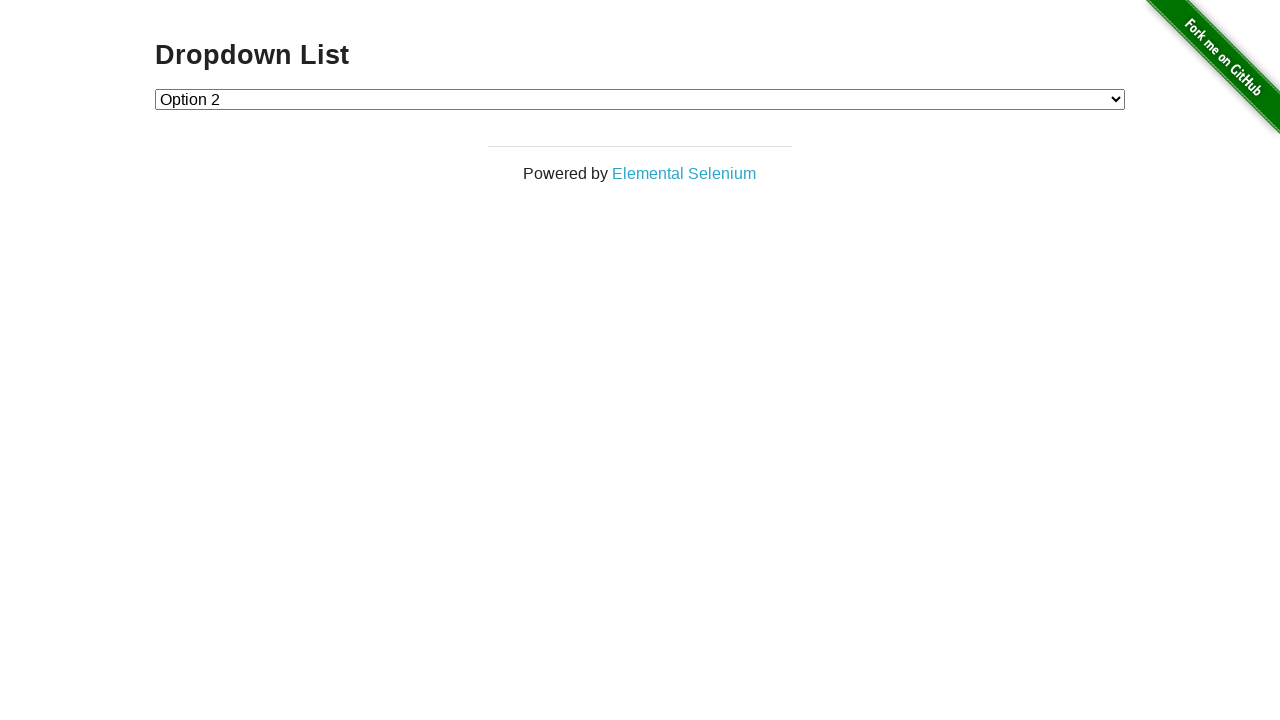